Tests form submission by filling out first name, last name, and email fields and clicking submit

Starting URL: http://secure-retreat-92358.herokuapp.com/

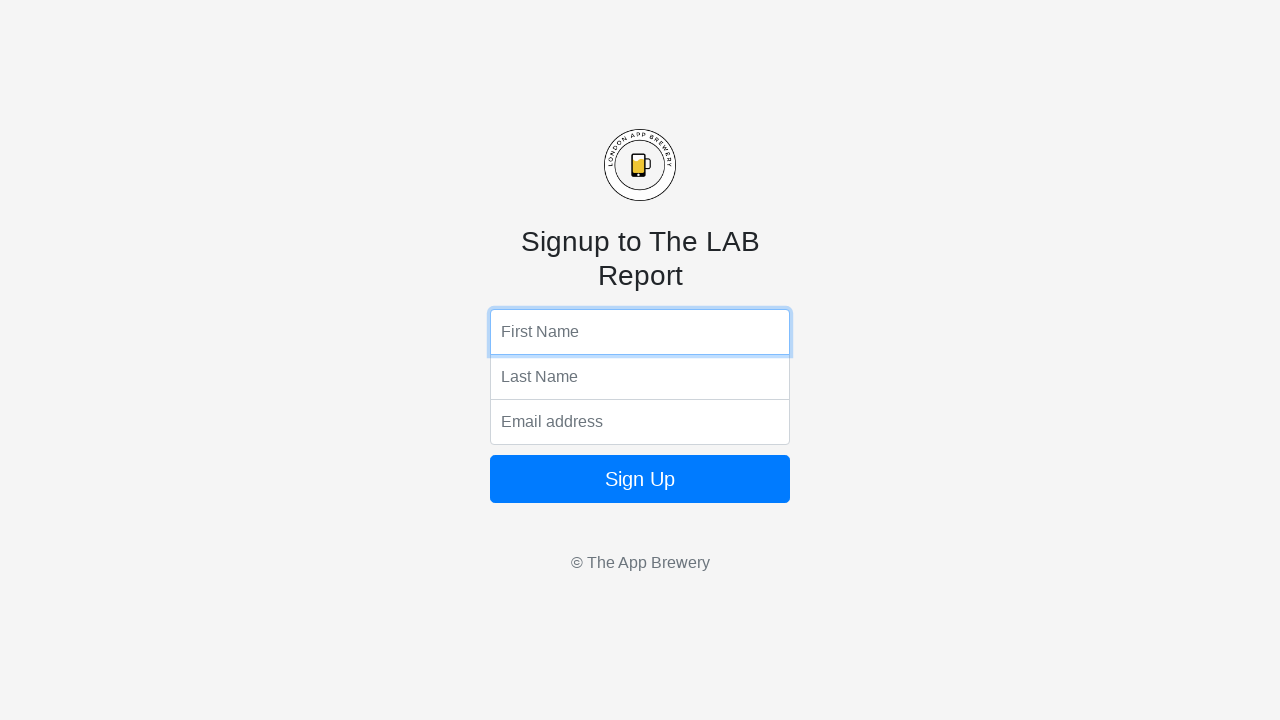

Filled first name field with 'Iheanacho' on input[name='fName']
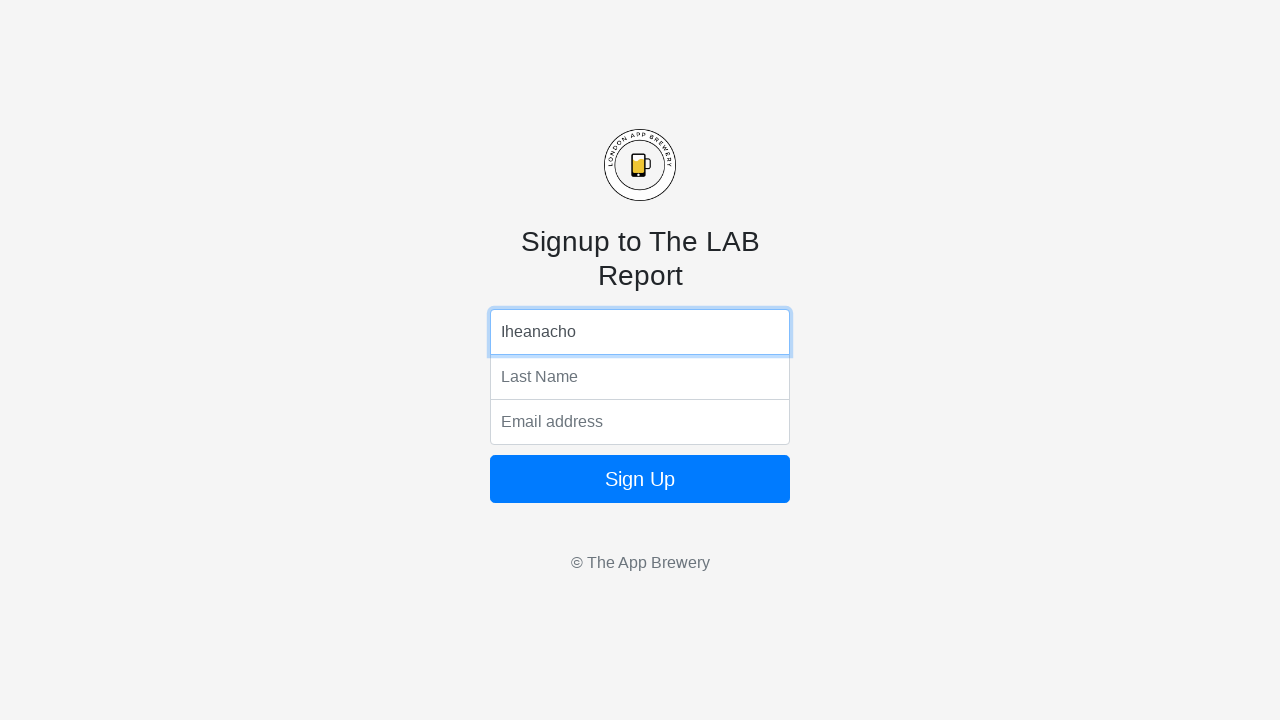

Filled last name field with 'Ekene' on input[name='lName']
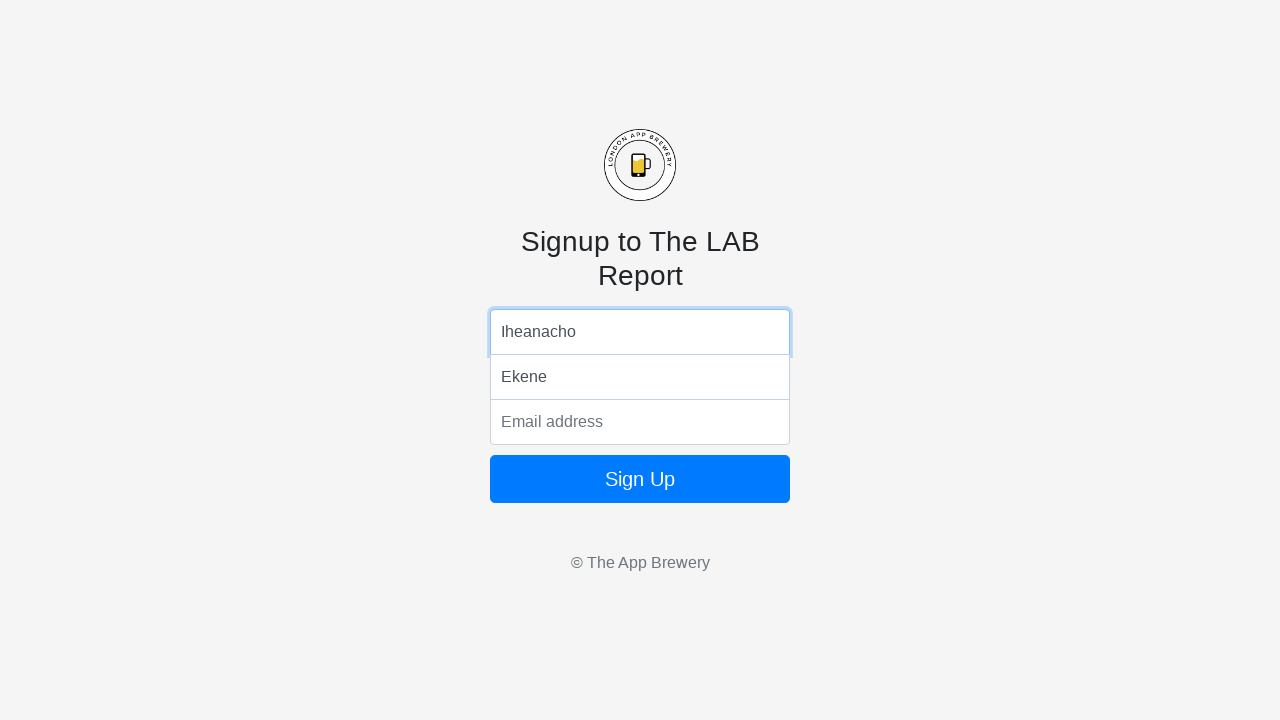

Filled email field with 'jdjjdjd@gmail.com' on input[name='email']
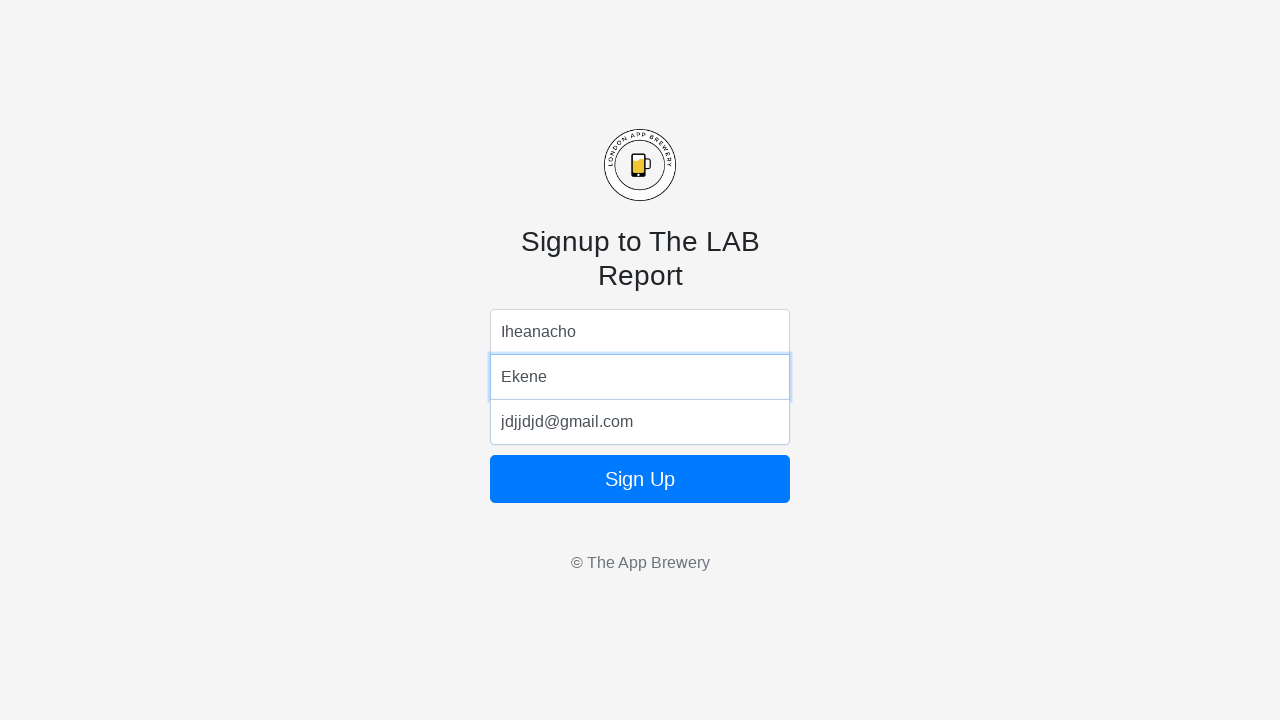

Clicked submit button to submit form at (640, 479) on .btn
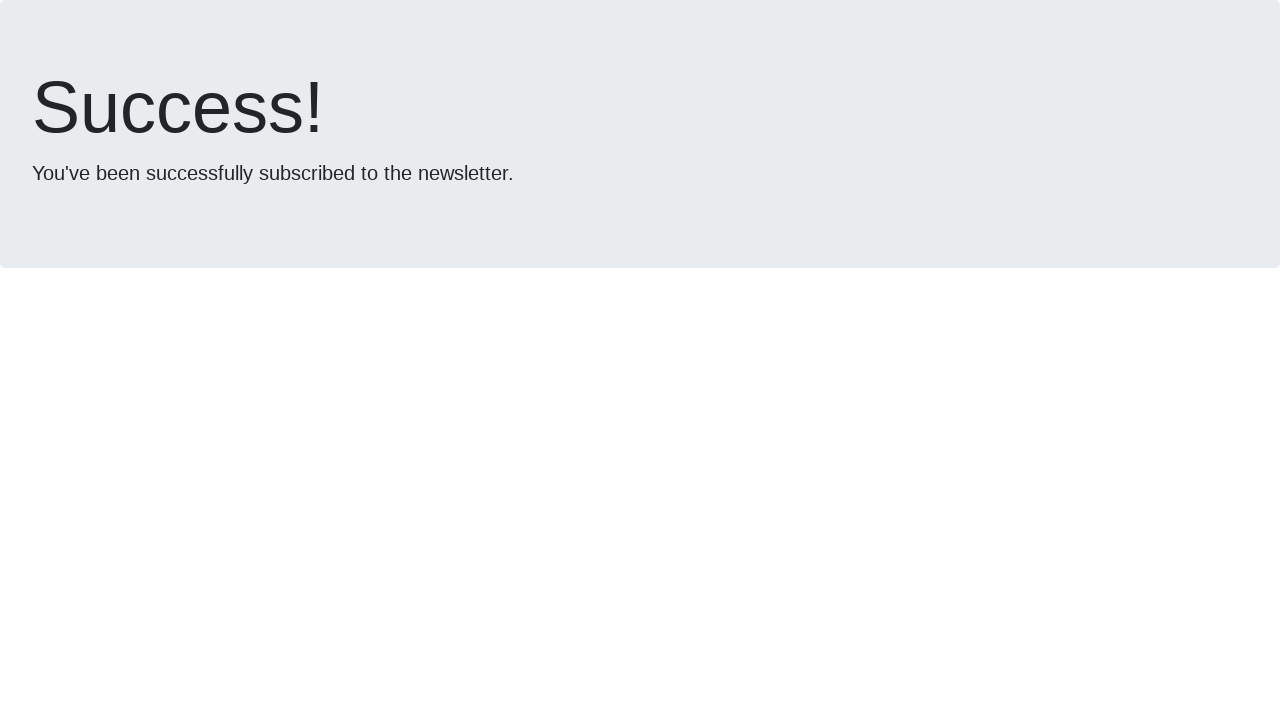

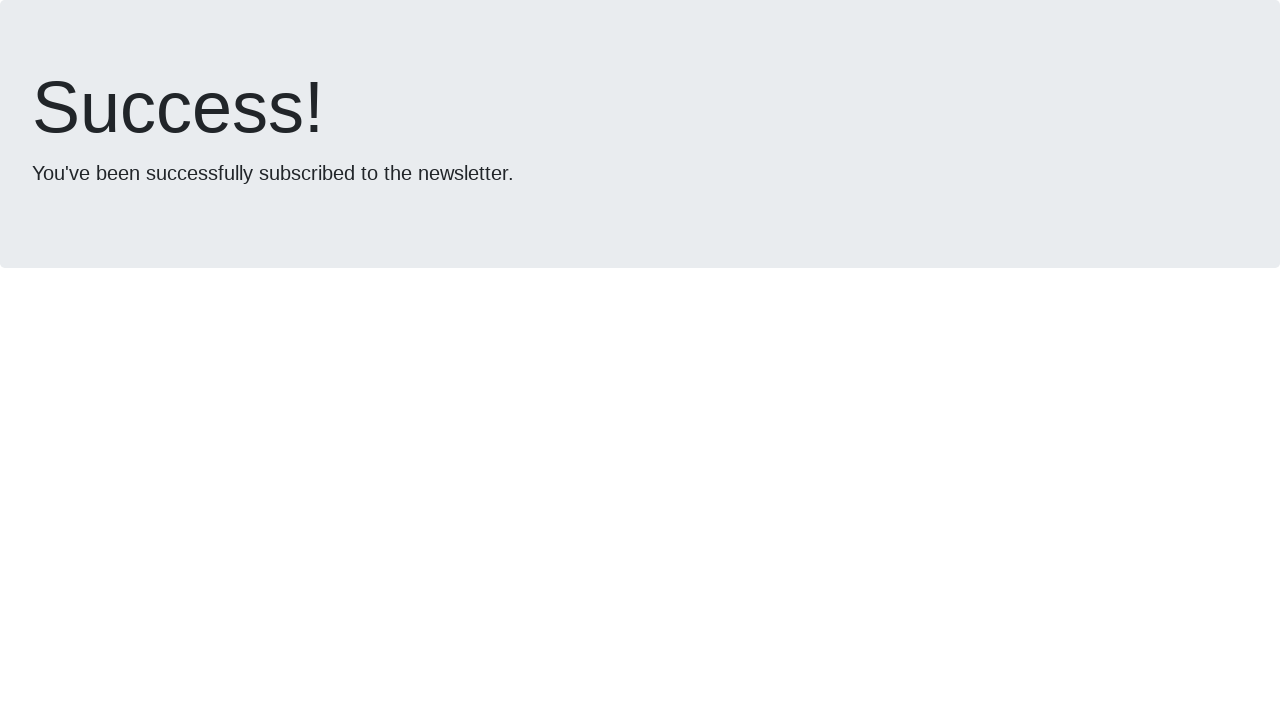